Tests handling of a timed JavaScript alert that appears after 5 seconds by clicking a button and accepting the delayed alert.

Starting URL: https://demoqa.com/alerts

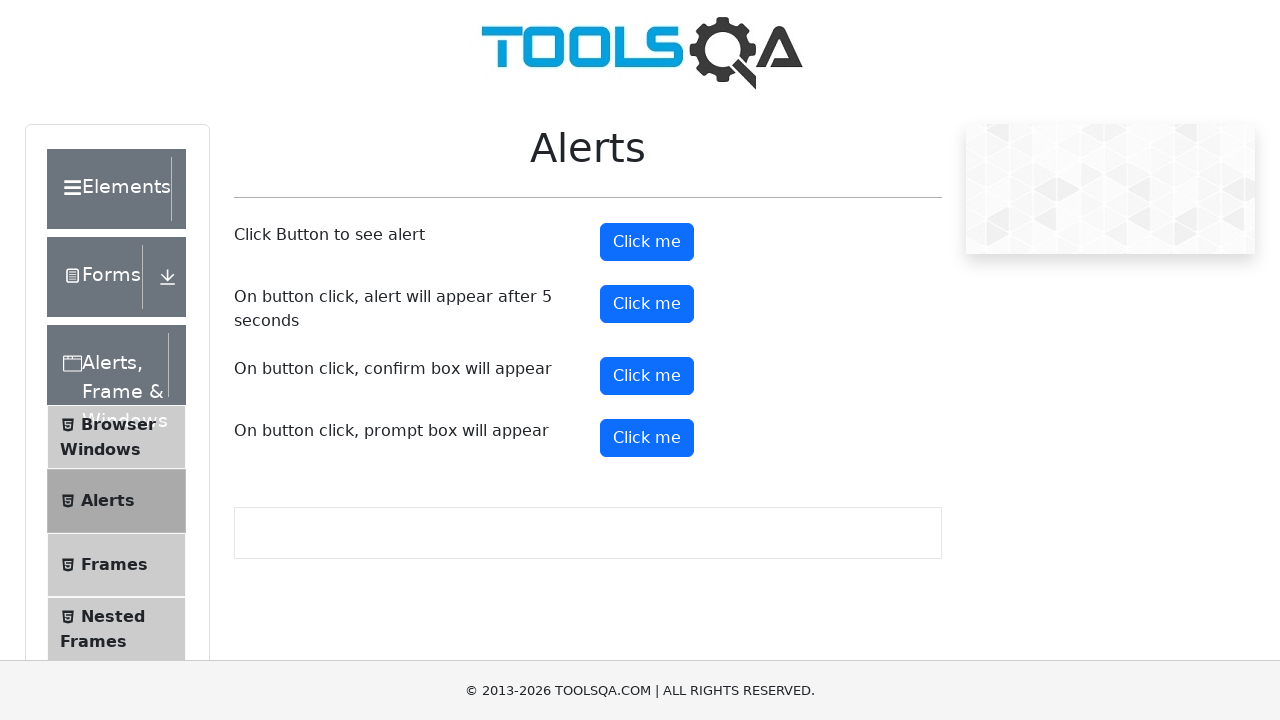

Set up dialog handler to automatically accept alerts
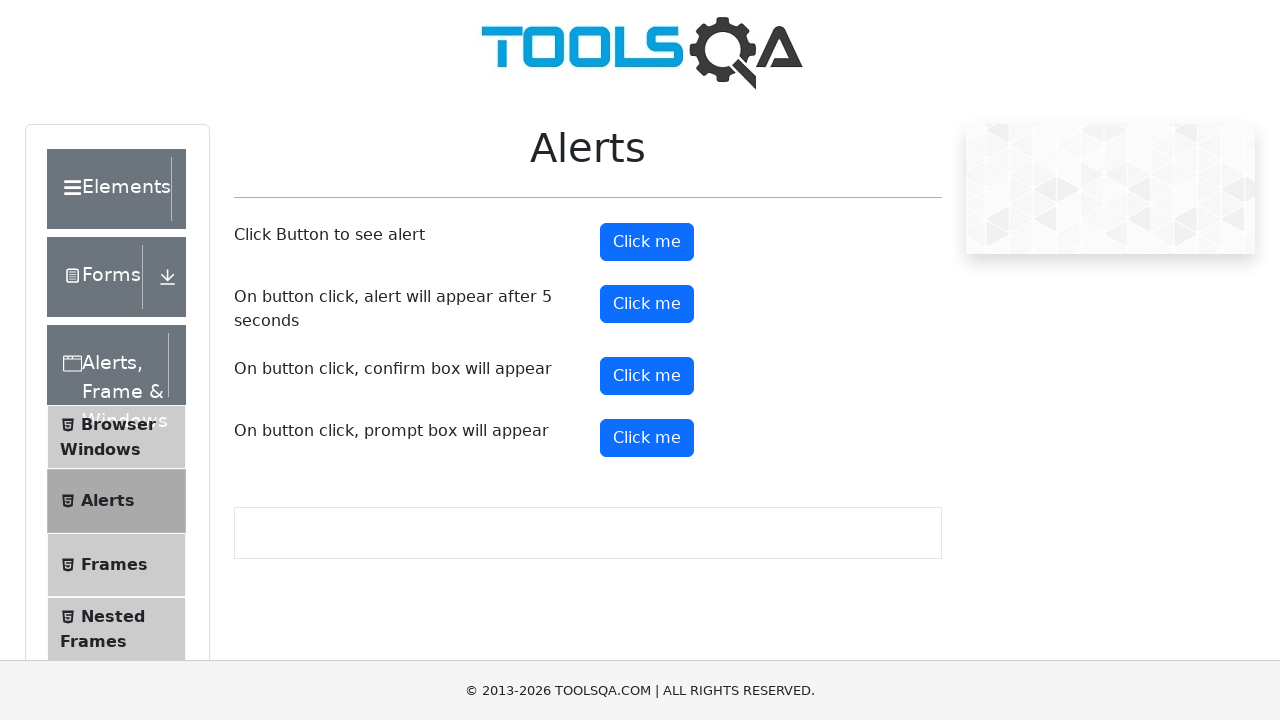

Clicked button to trigger timed alert at (647, 304) on #timerAlertButton
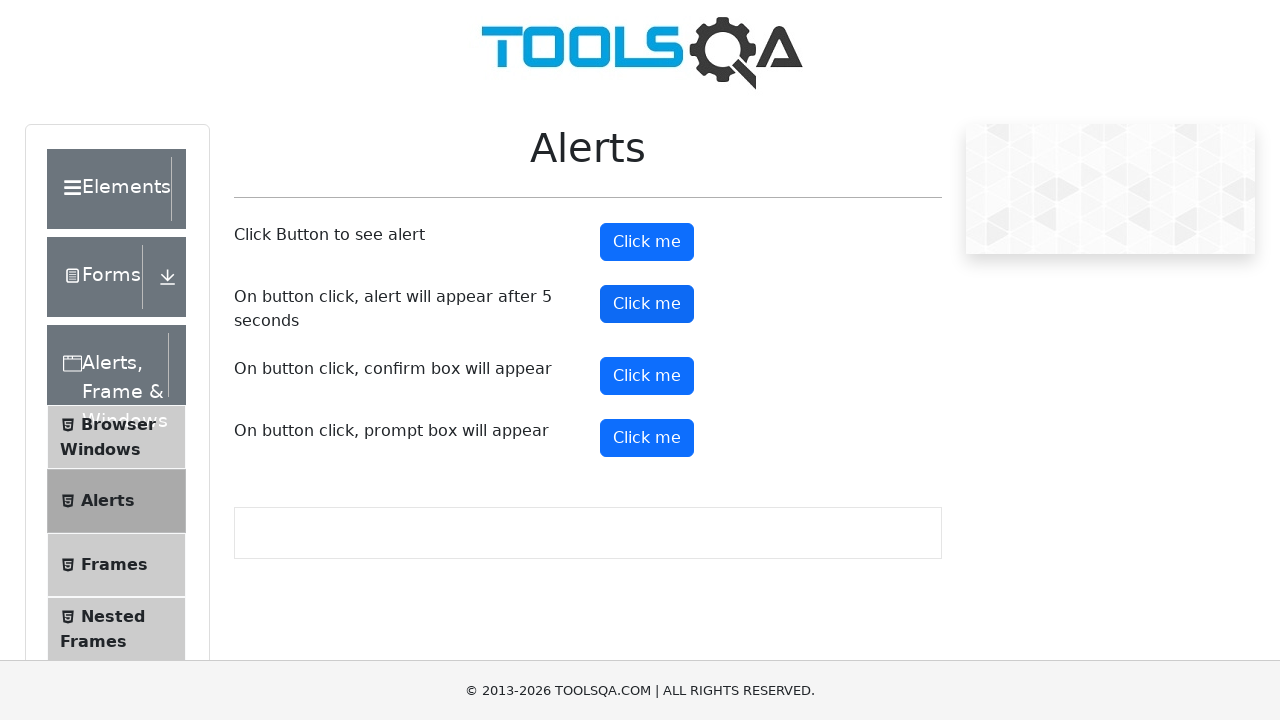

Waited 6 seconds for timed alert to appear and be accepted
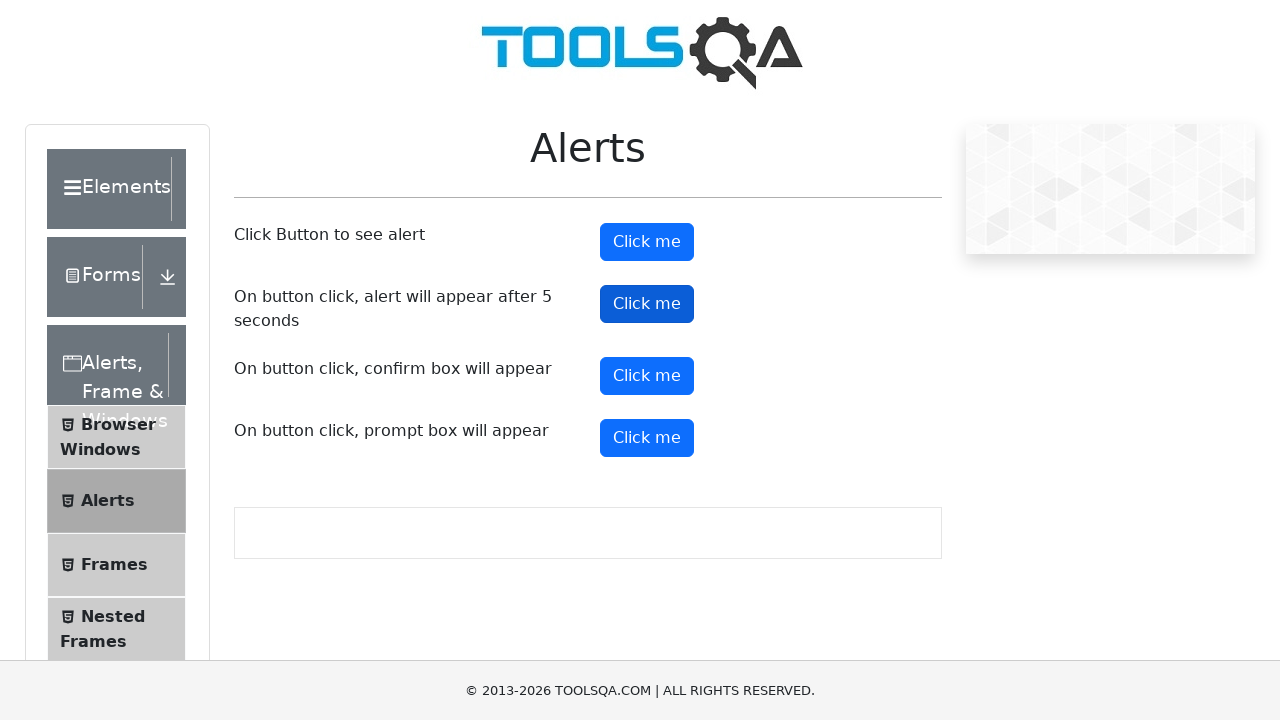

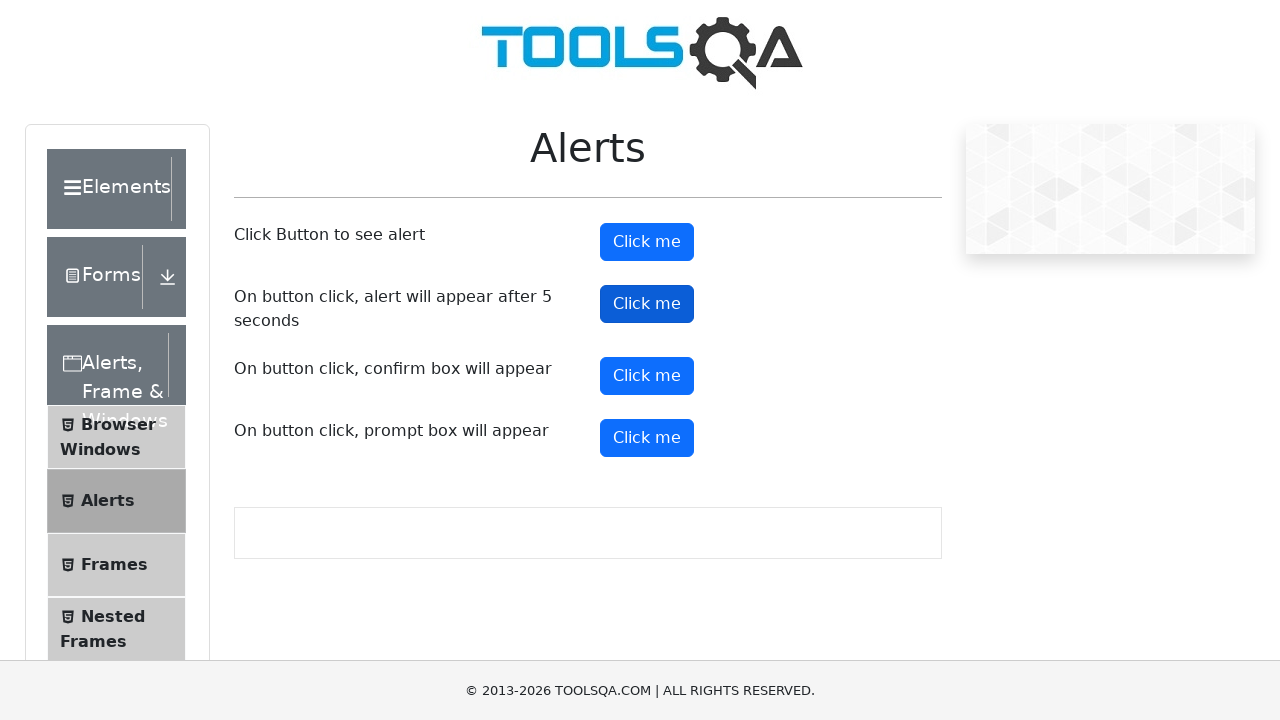